Tests autocomplete functionality by typing partial text in a country field and selecting a specific country from the dropdown suggestions

Starting URL: https://rahulshettyacademy.com/dropdownsPractise/

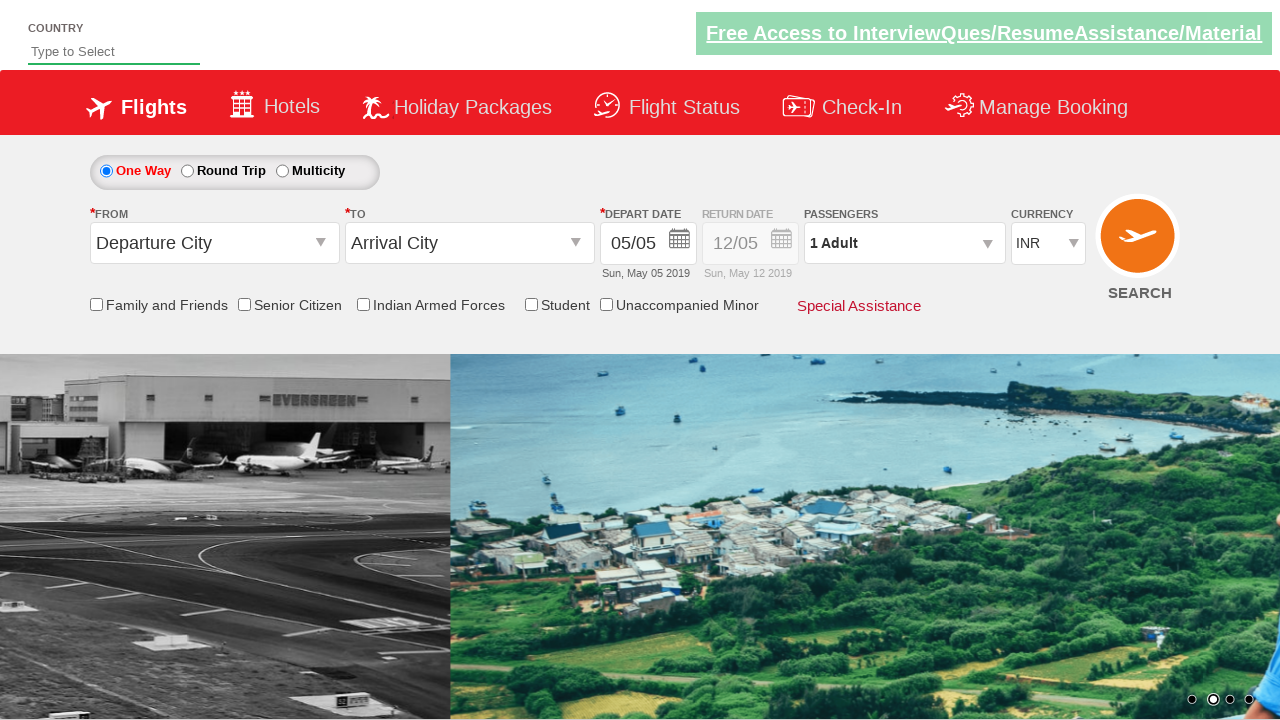

Typed 'Ta' in the country autocomplete field on #autosuggest
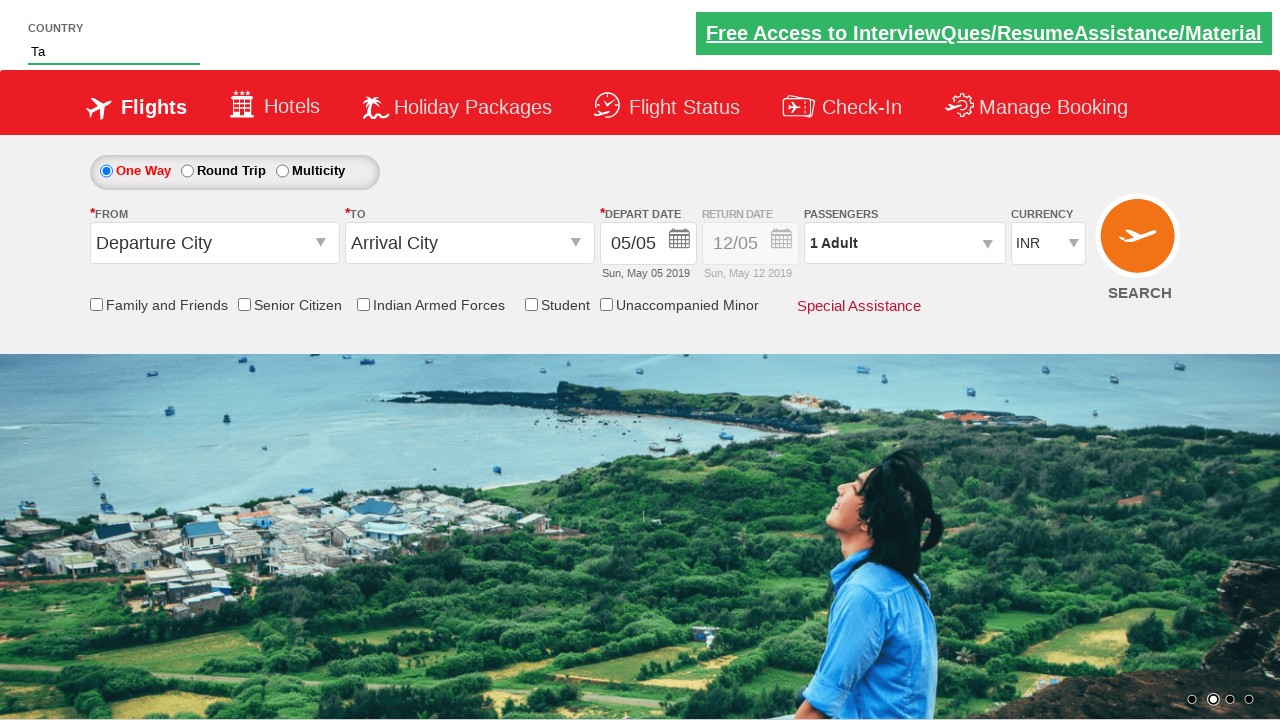

Autocomplete dropdown suggestions loaded
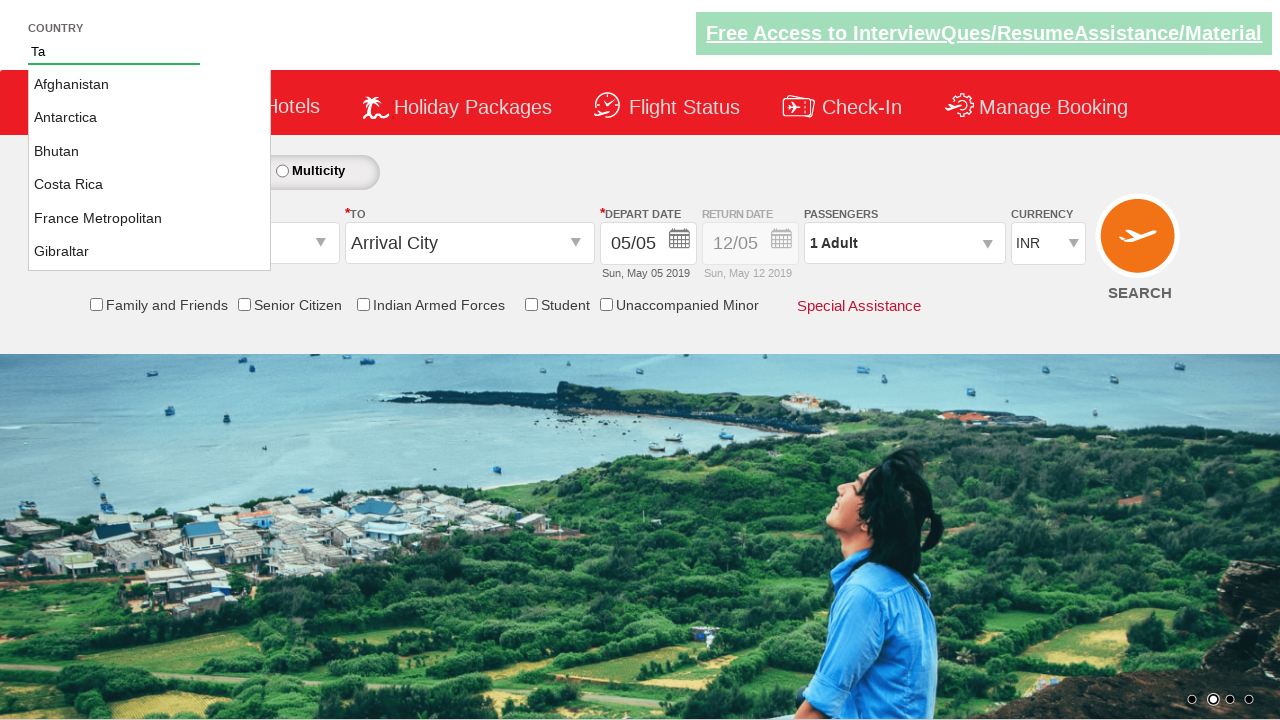

Retrieved list of country suggestions from dropdown
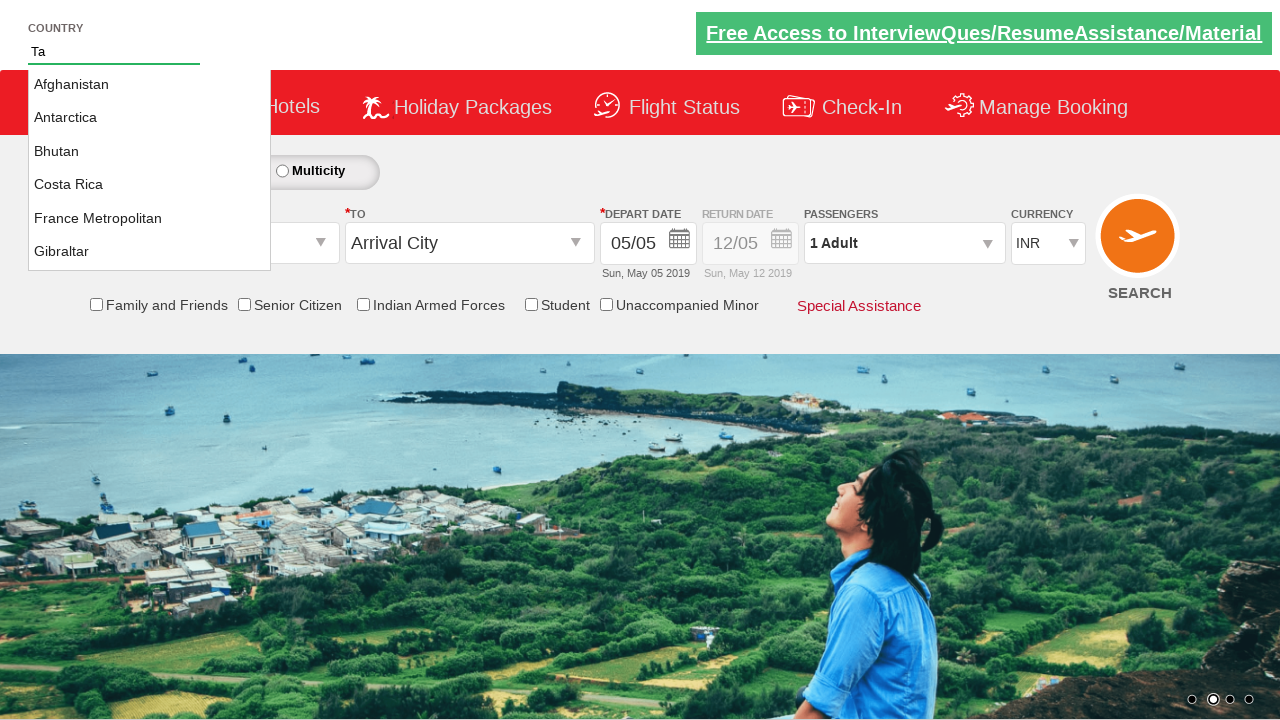

Selected 'TAJIKISTAN' from the autocomplete dropdown at (150, 168) on li[class='ui-menu-item'] a >> nth=16
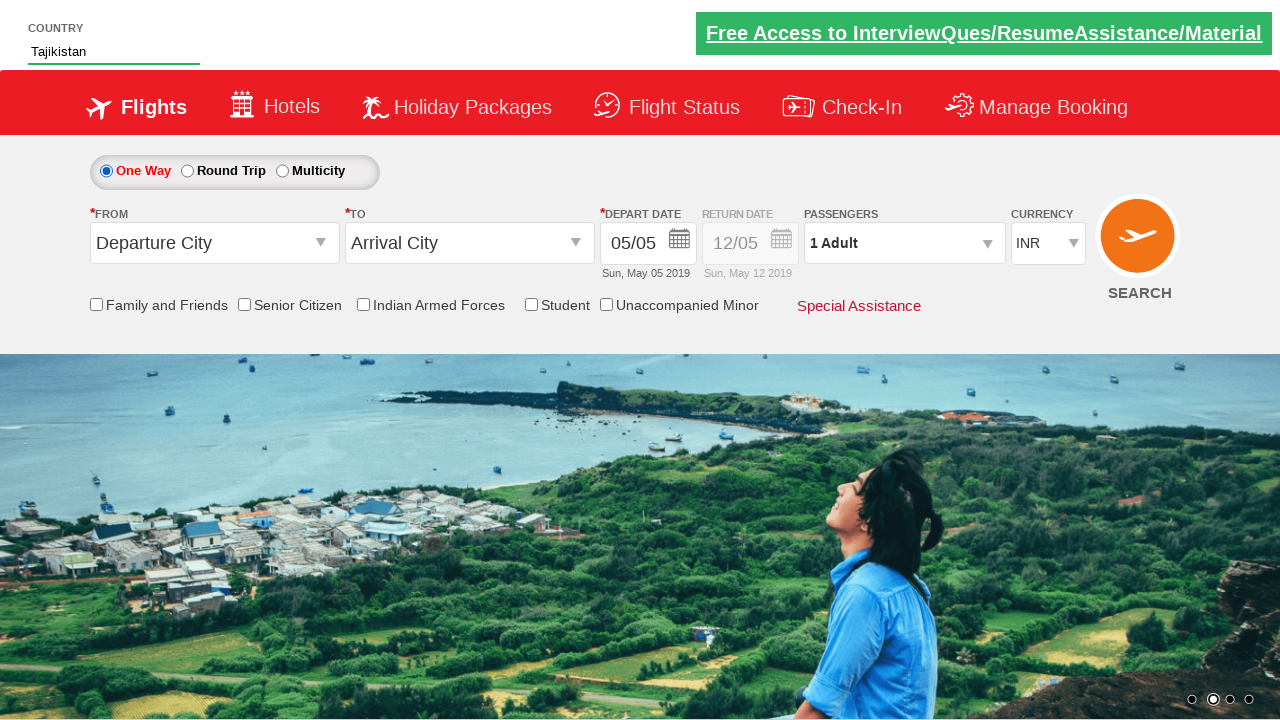

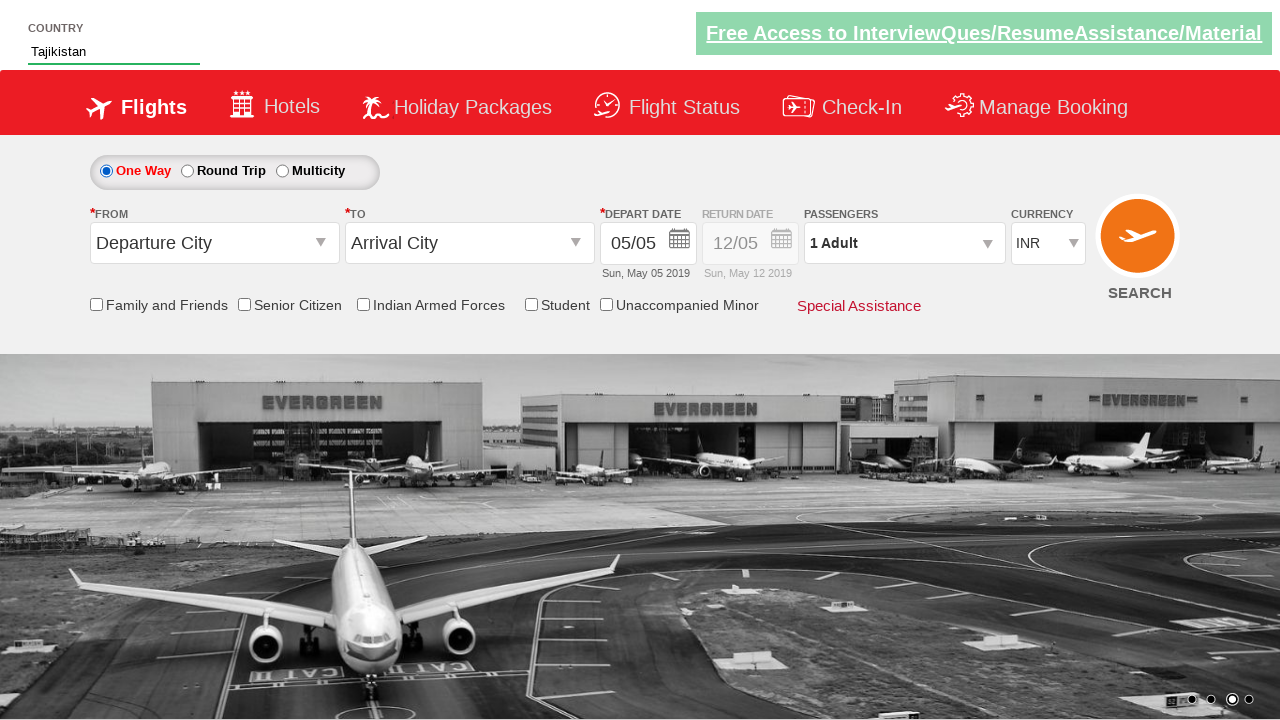